Tests fluent wait by clicking start and waiting for Hello World text to appear

Starting URL: http://the-internet.herokuapp.com/dynamic_loading/2

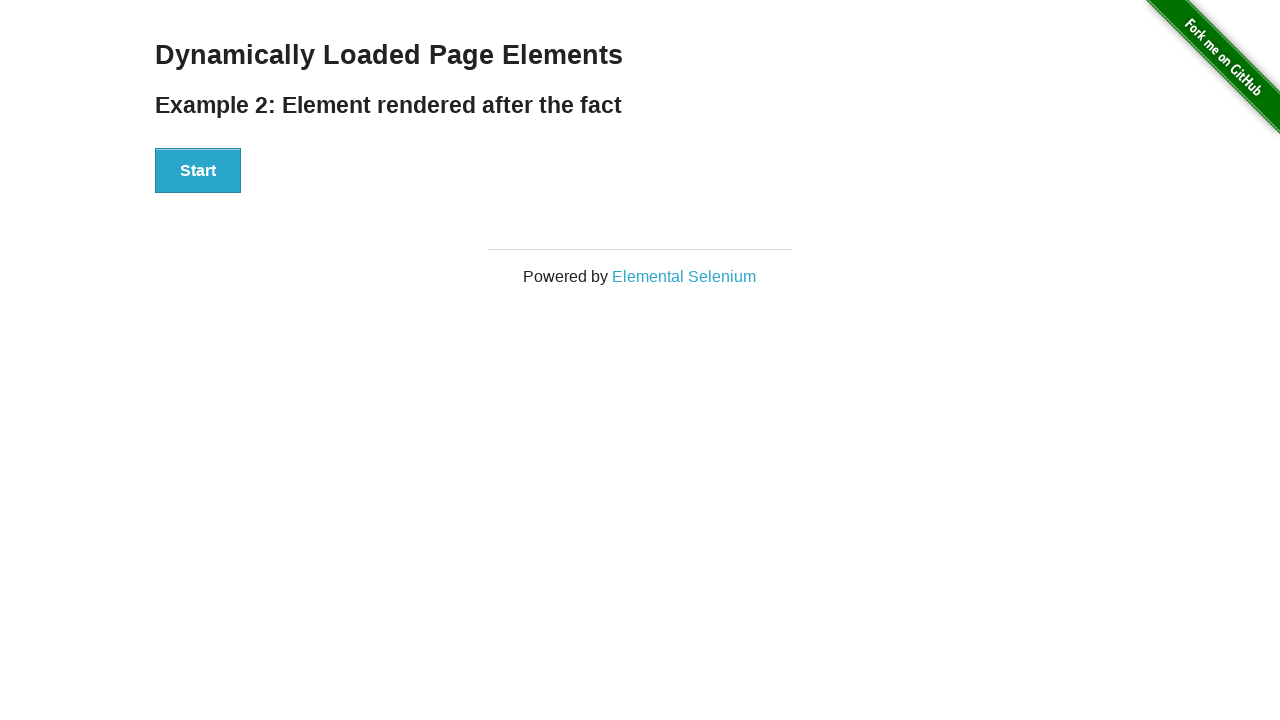

Clicked Start button to initiate dynamic loading at (198, 171) on xpath=//button[text()='Start']
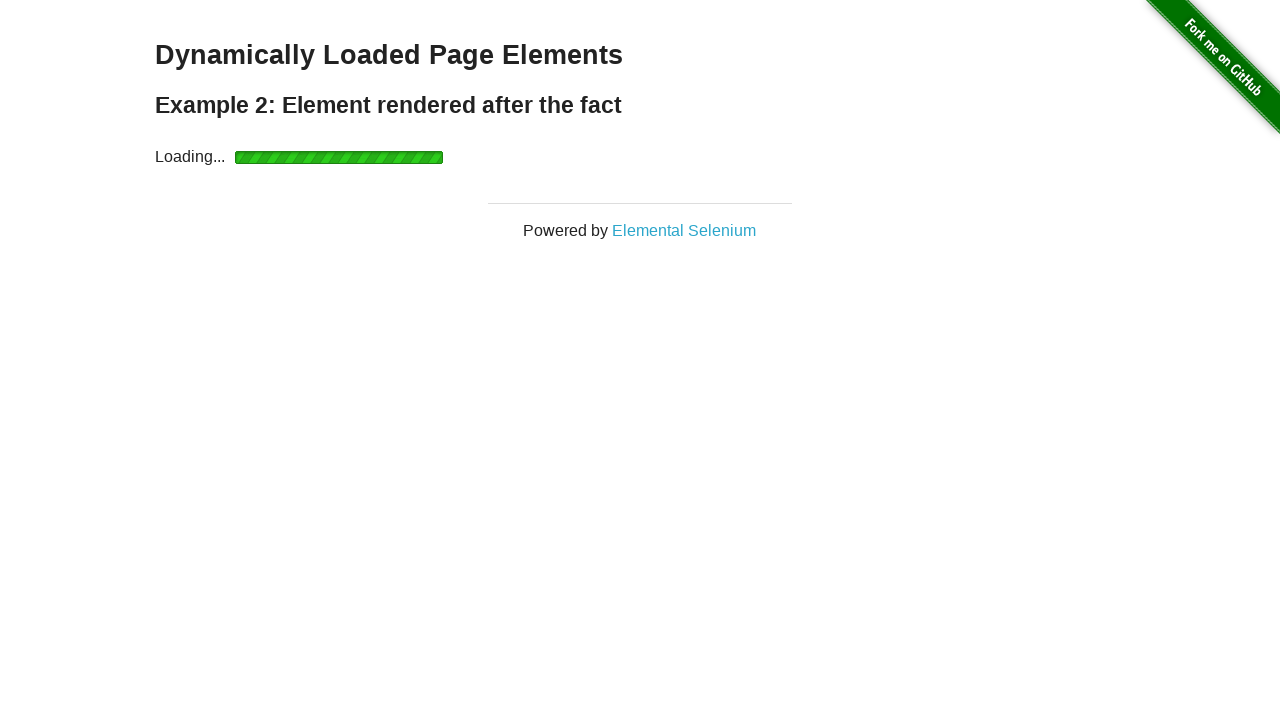

Successfully waited for 'Hello World!' text to appear (fluent wait completed)
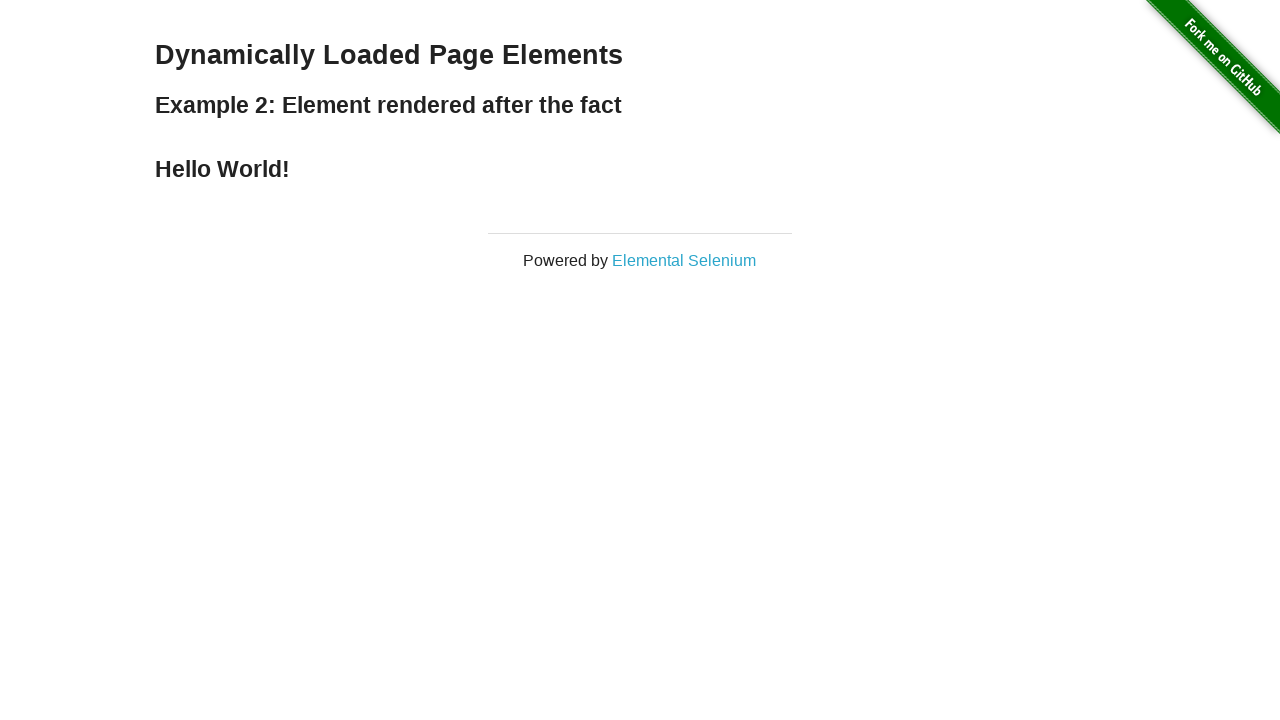

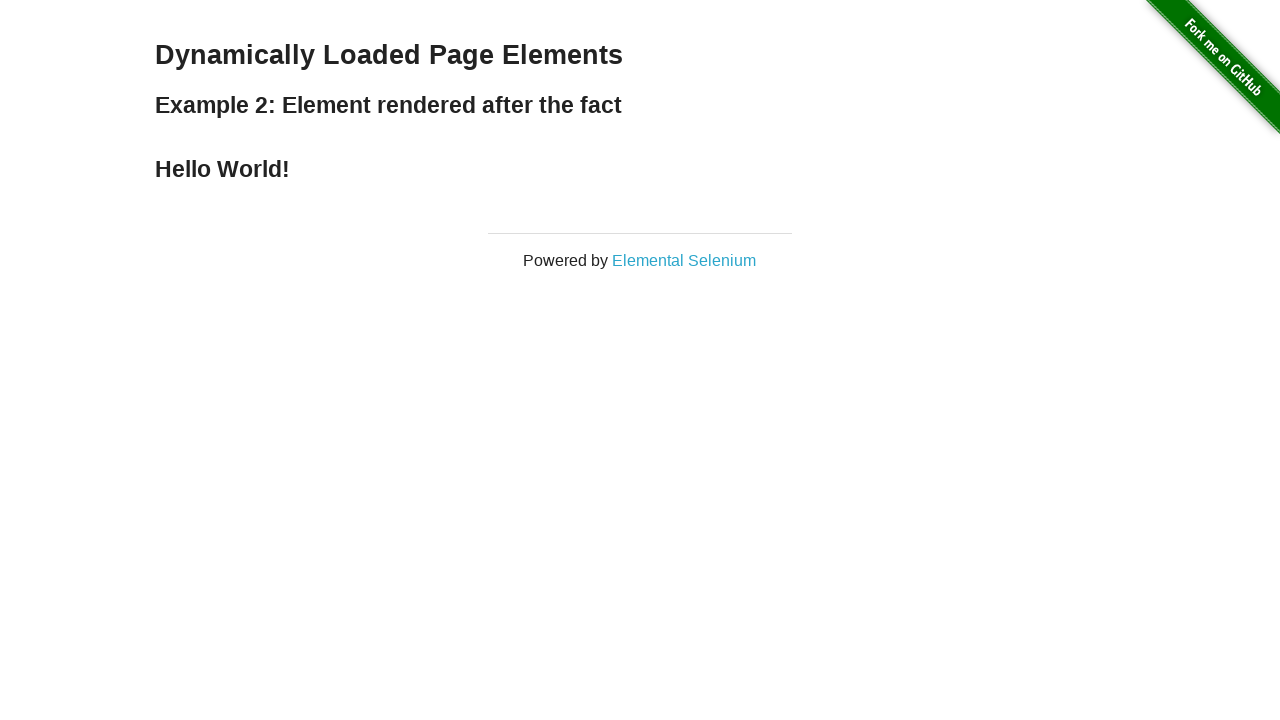